Navigates to a cat-themed page on GitHub Pages and clicks a button element (likely a "bullet cat" button based on the variable name)

Starting URL: http://suninjuly.github.io/cats.html

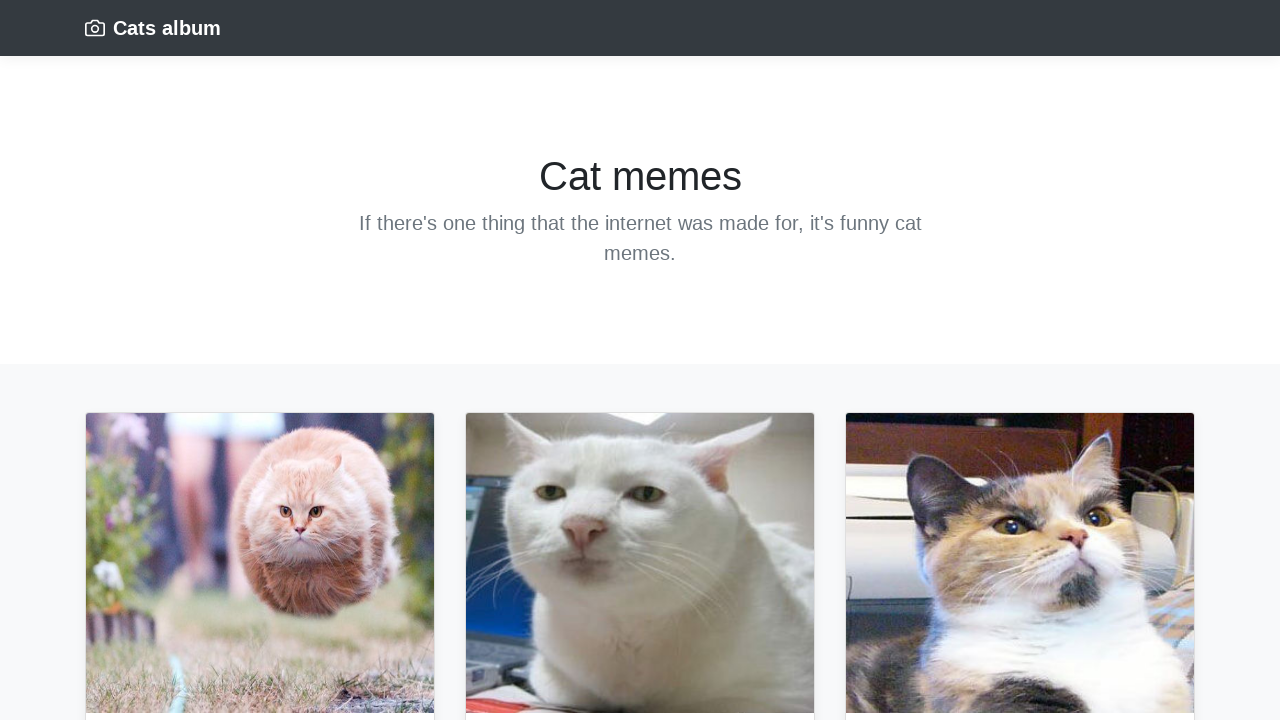

Waited for page to load (domcontentloaded state)
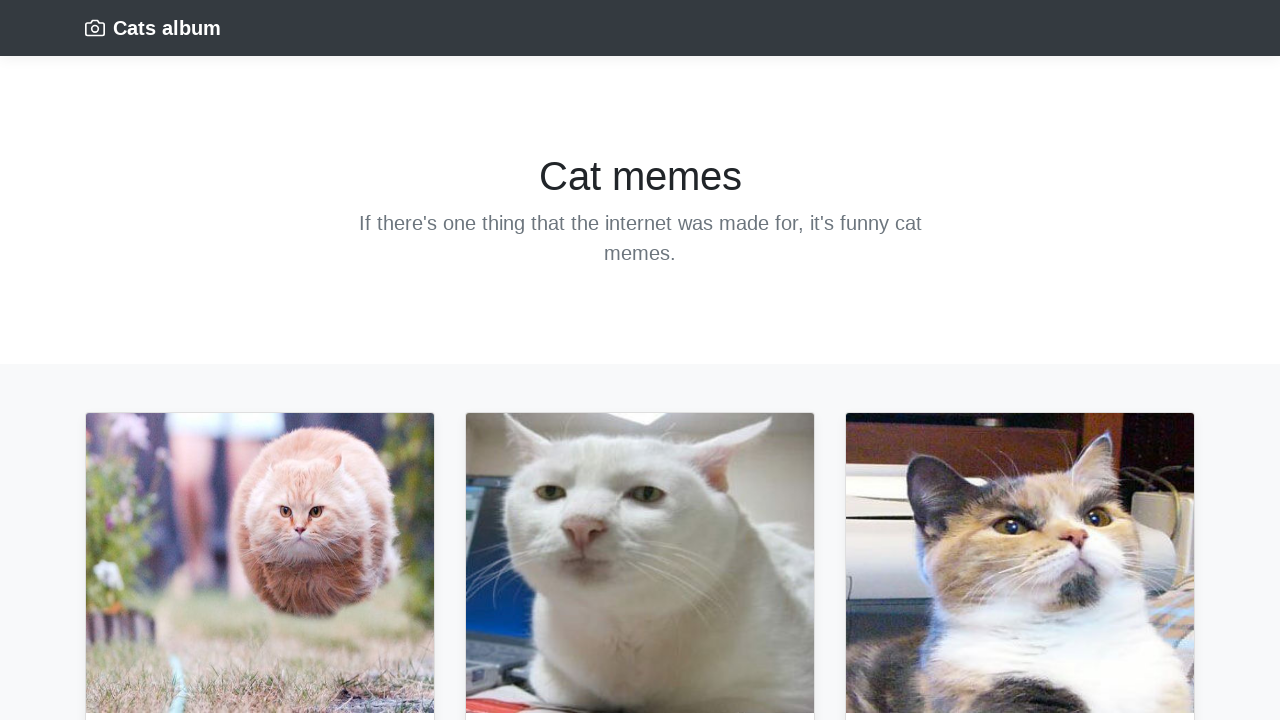

Clicked the bullet cat button at (130, 360) on xpath=//html/body/main/div/div/div/div[1]/div/div/div/div/button[1]
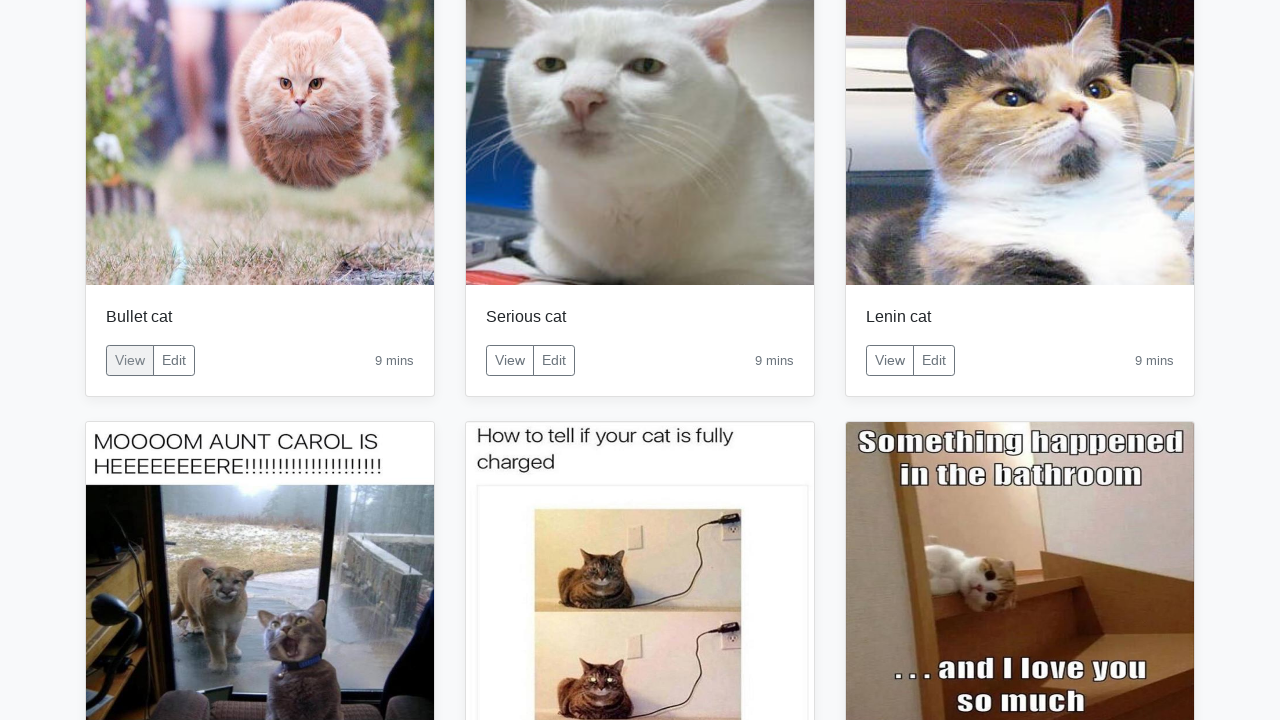

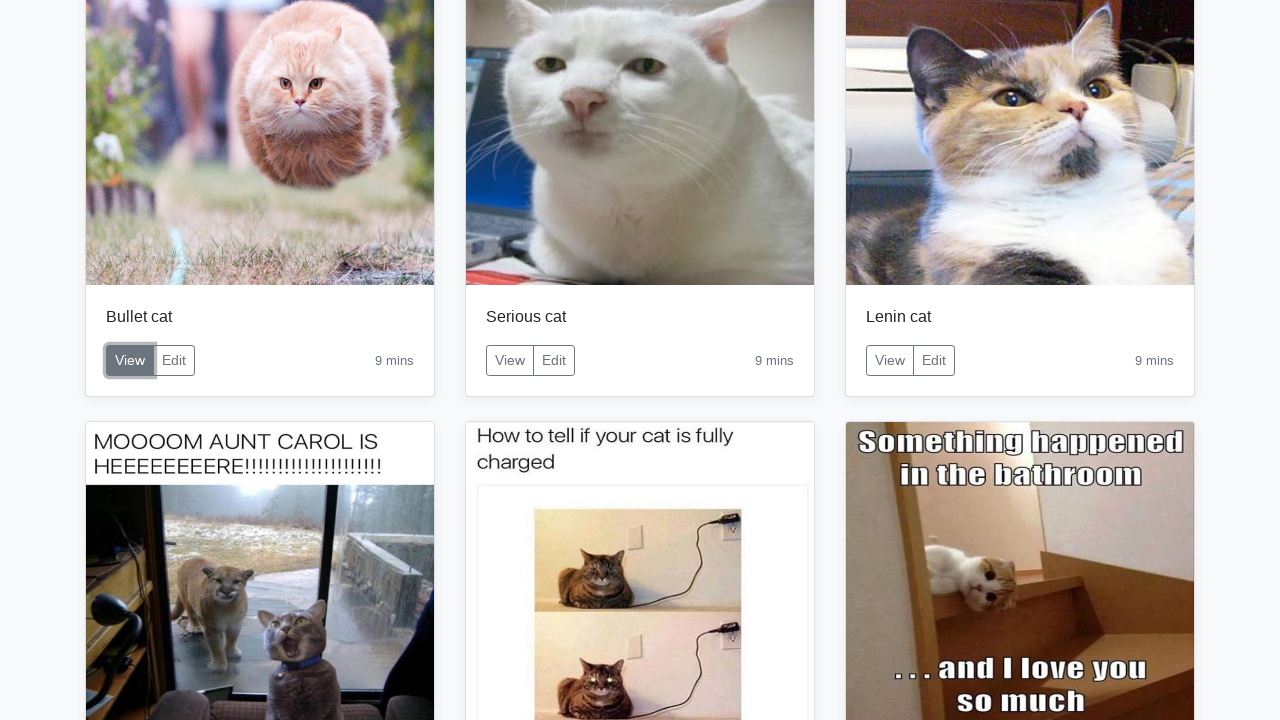